Tests jQuery UI menu by hovering and clicking menu items

Starting URL: http://the-internet.herokuapp.com/

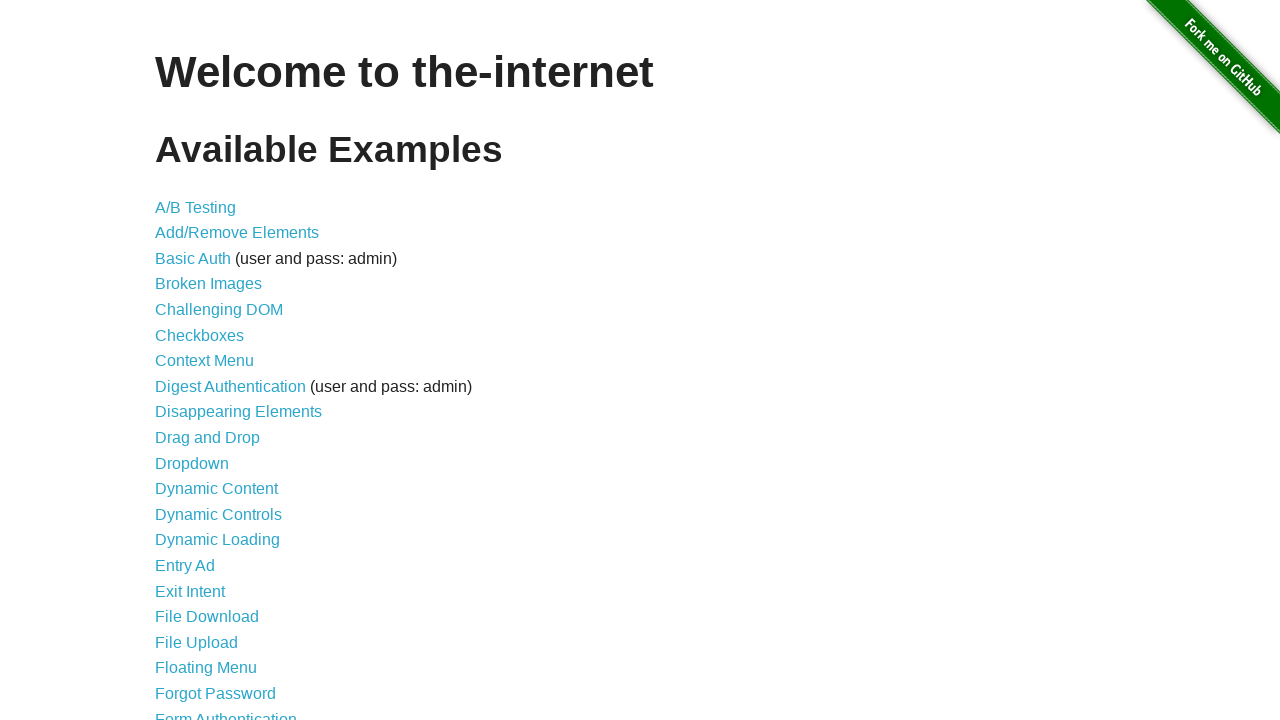

Clicked on JQuery UI Menus link at (216, 360) on a[href='/jqueryui/menu']
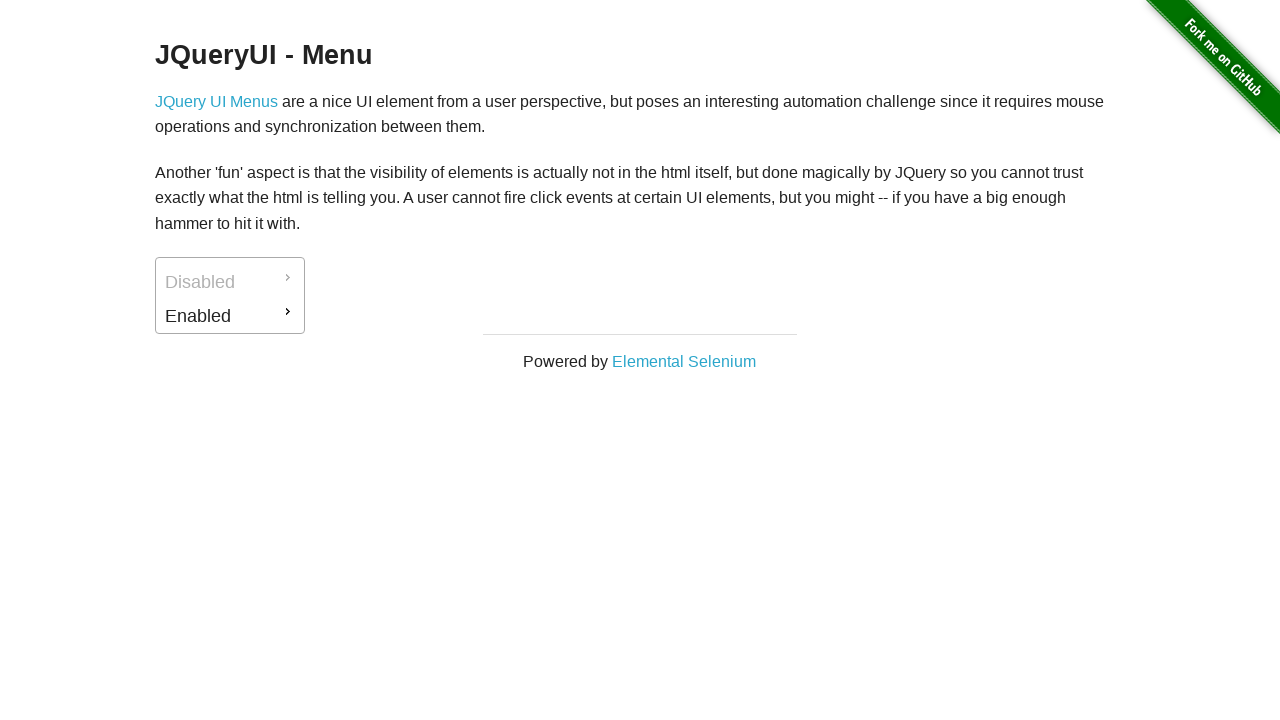

Hovered over Enabled menu at (230, 316) on #ui-id-2
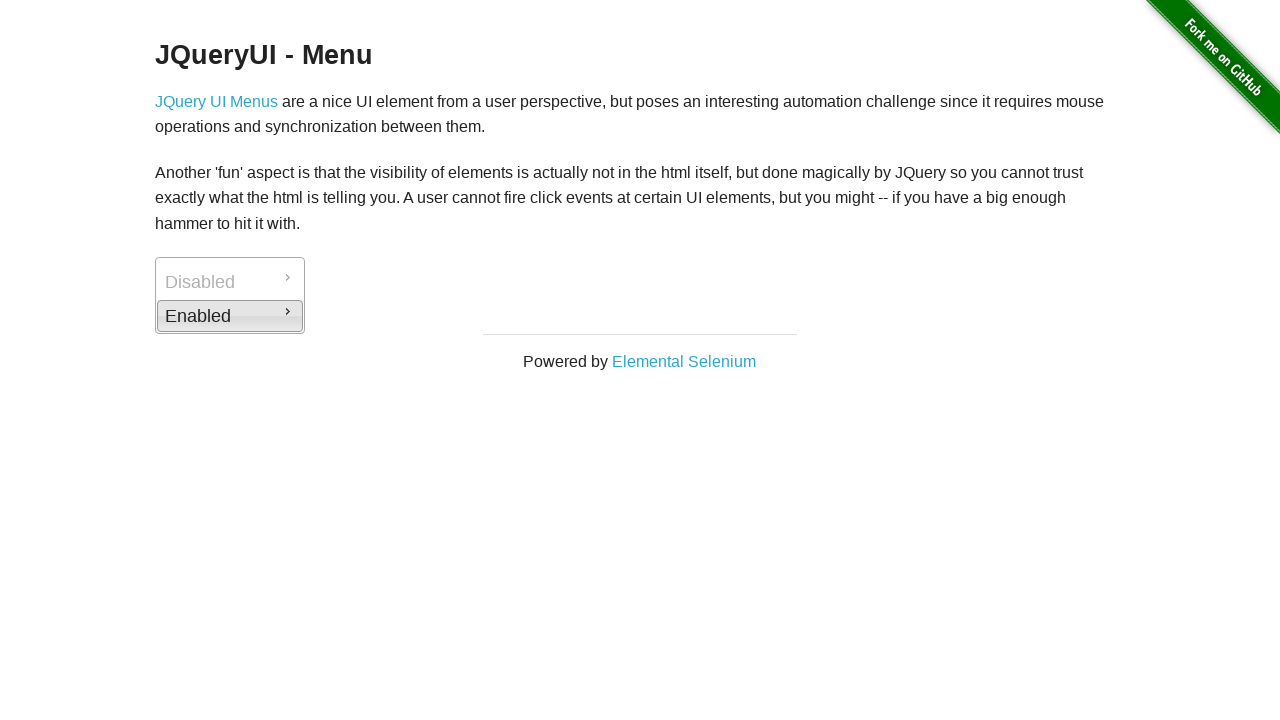

Waited for submenu to appear
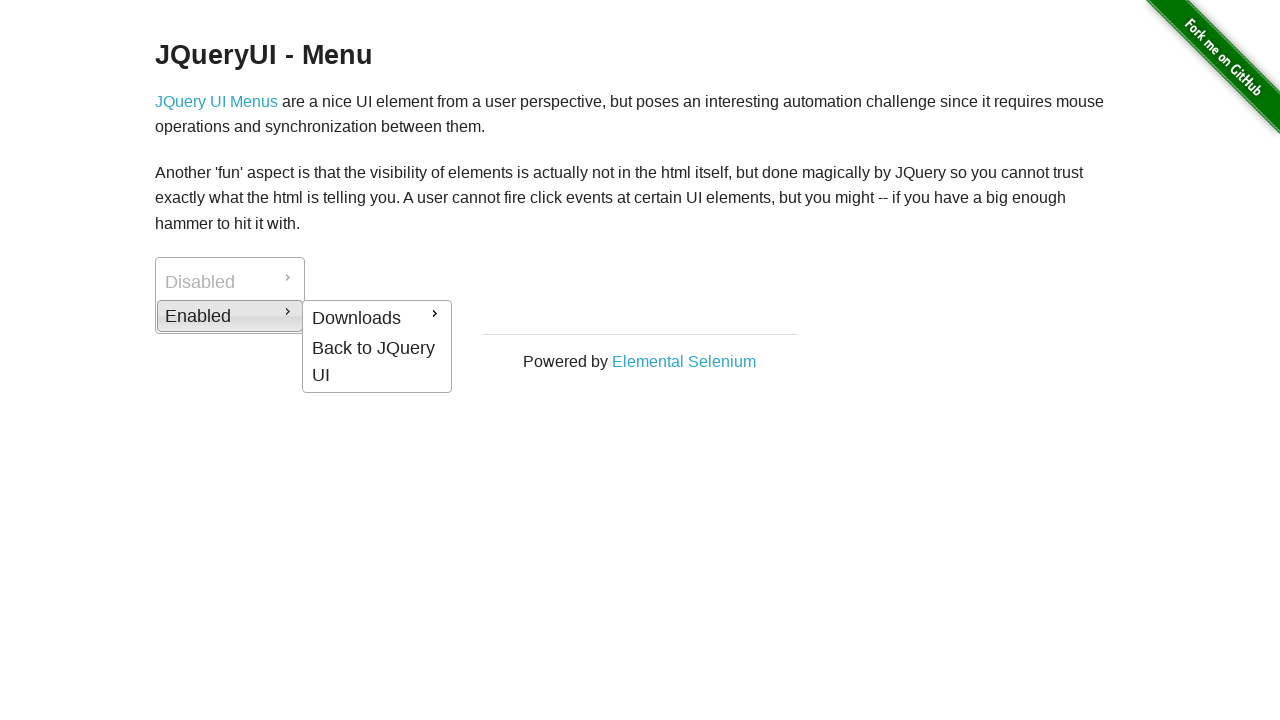

Hovered over JQuery UI menu option at (377, 362) on #ui-id-5
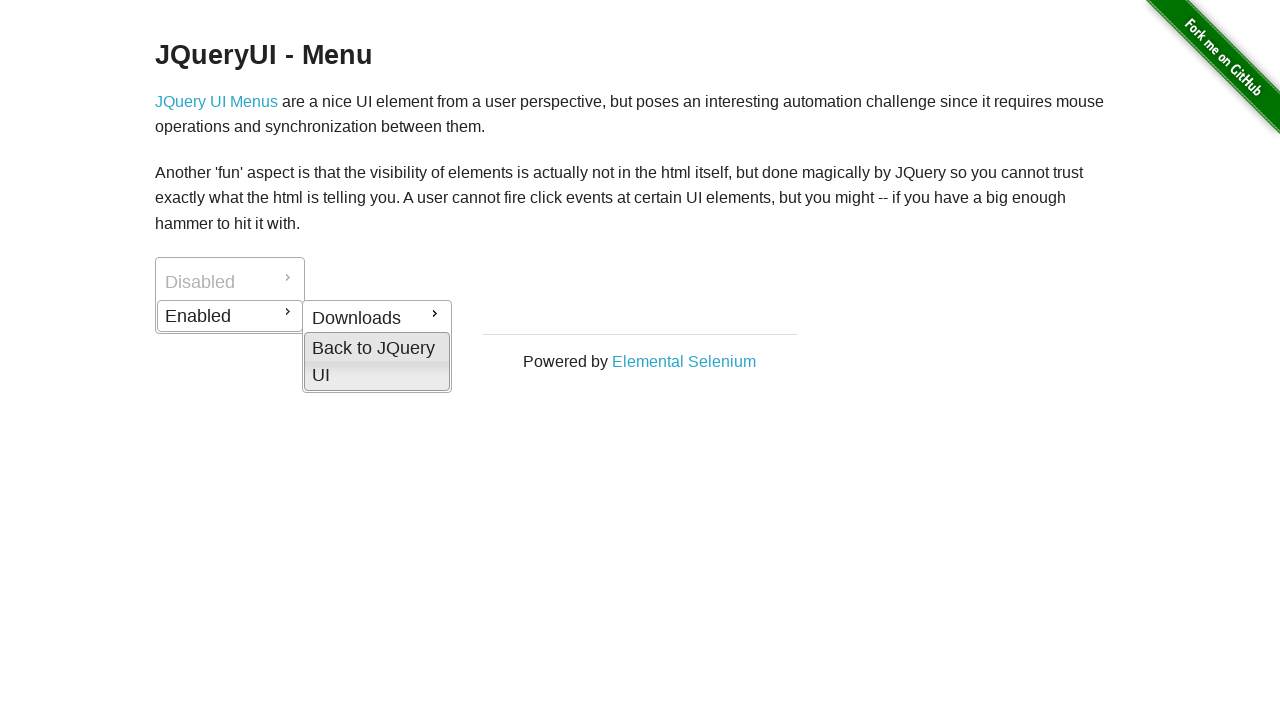

Clicked on JQuery UI menu option at (377, 362) on #ui-id-5
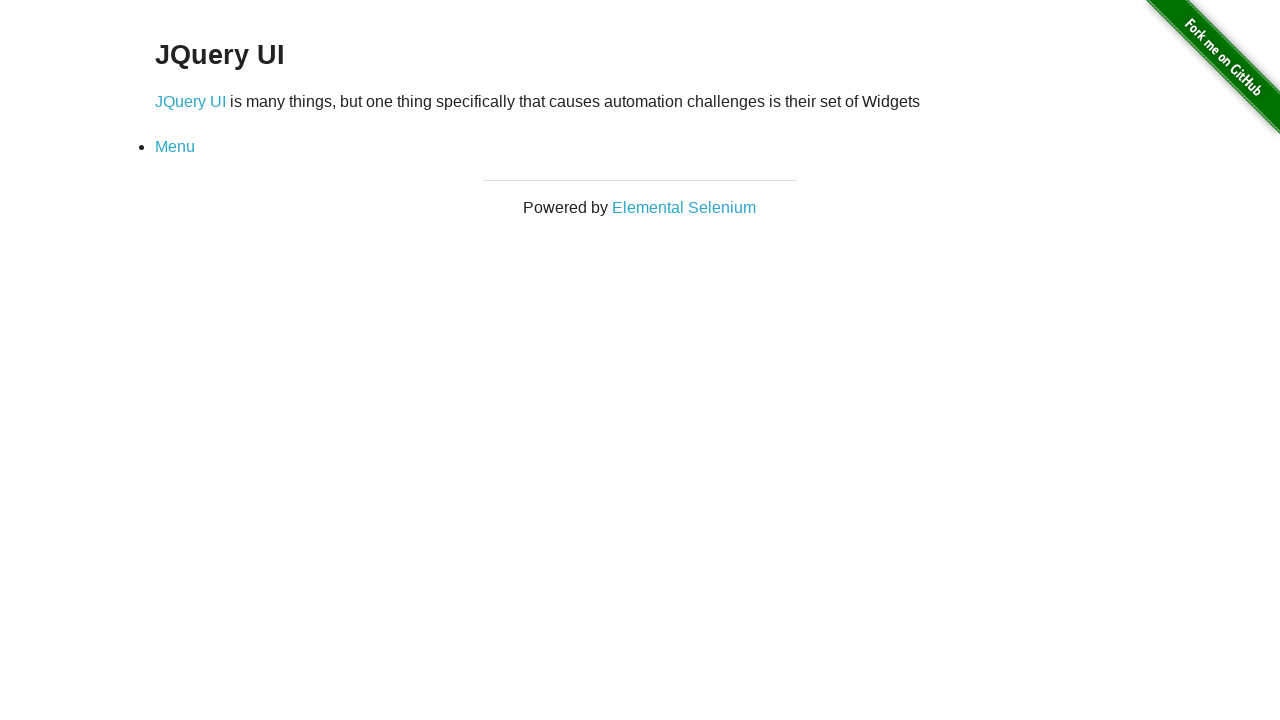

Verified navigation to jqueryui page
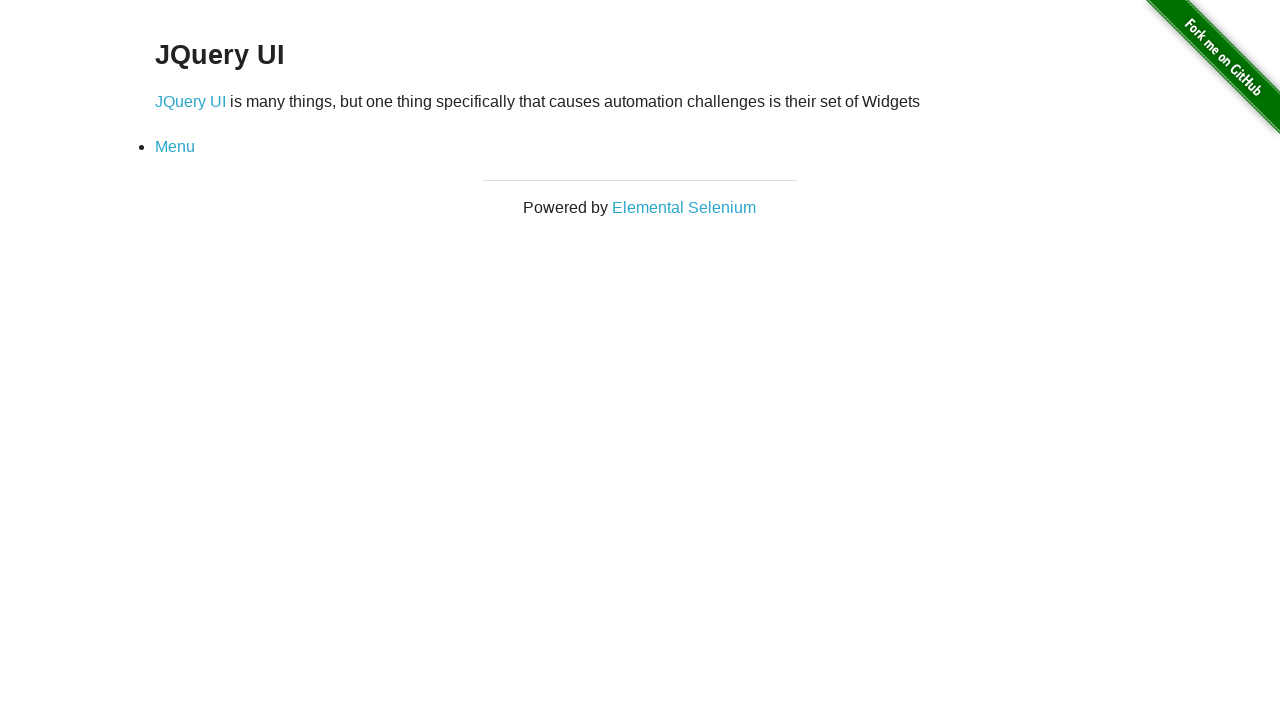

Navigated back to previous page
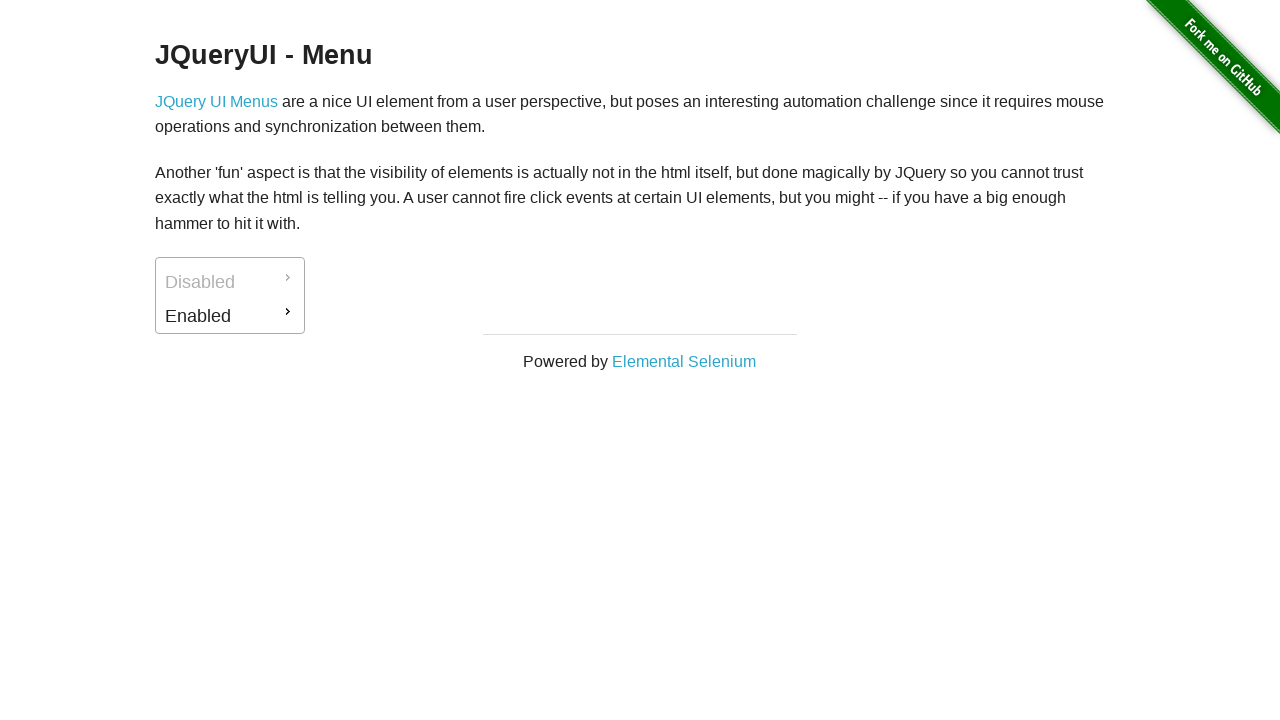

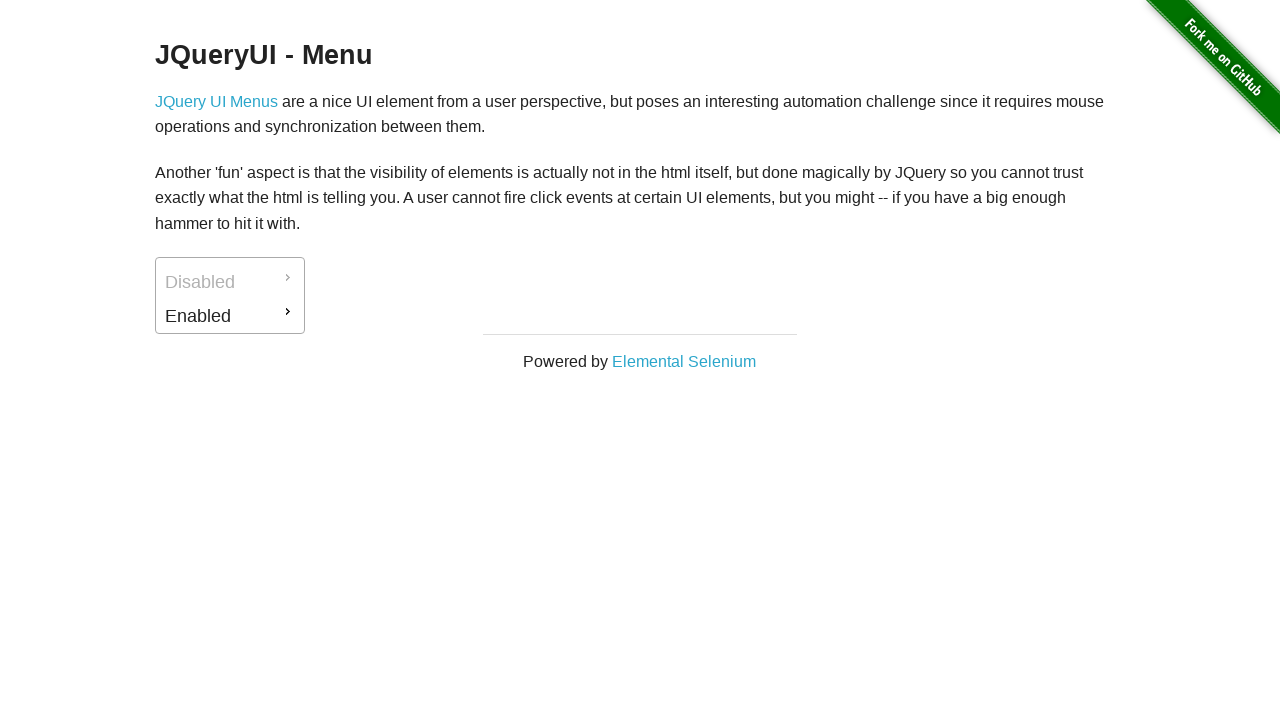